Tests window handling by clicking on a tabbed windows link and then clicking a button that opens Selenium.dev in a new tab

Starting URL: https://demo.automationtesting.in/Windows.html

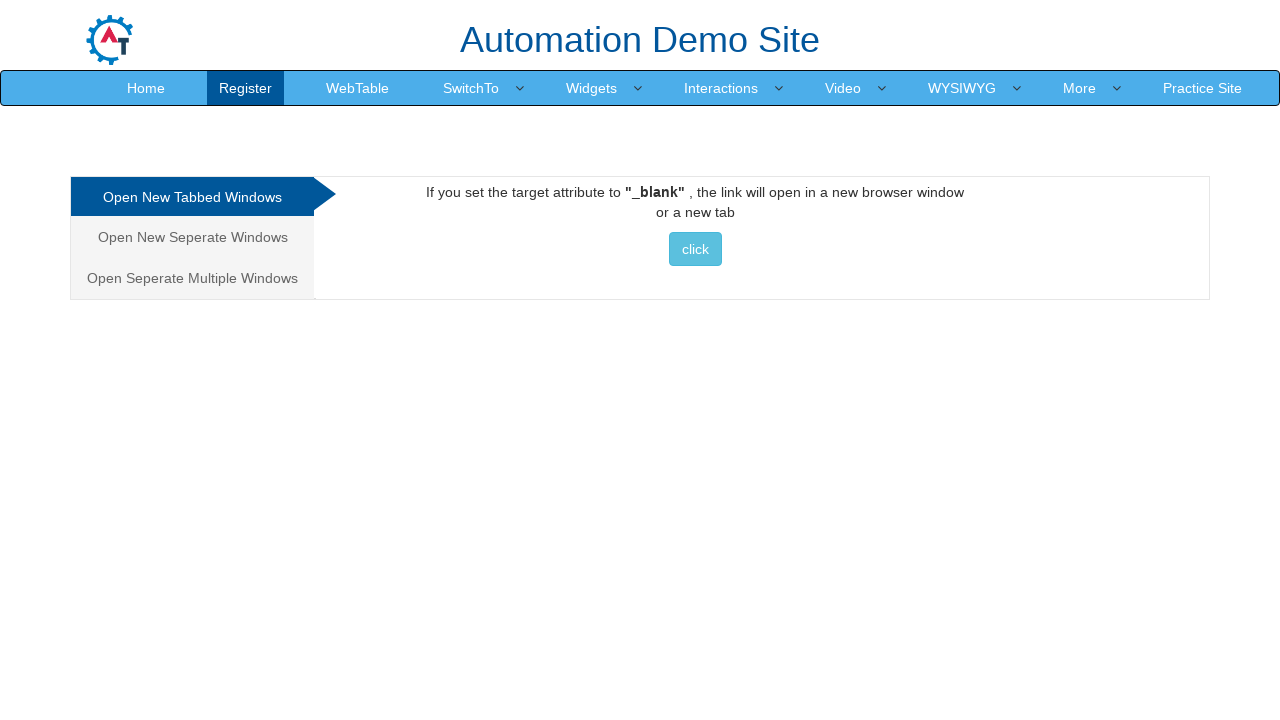

Clicked on 'Open New Tabbed Windows' link at (192, 197) on xpath=//a[normalize-space()='Open New Tabbed Windows']
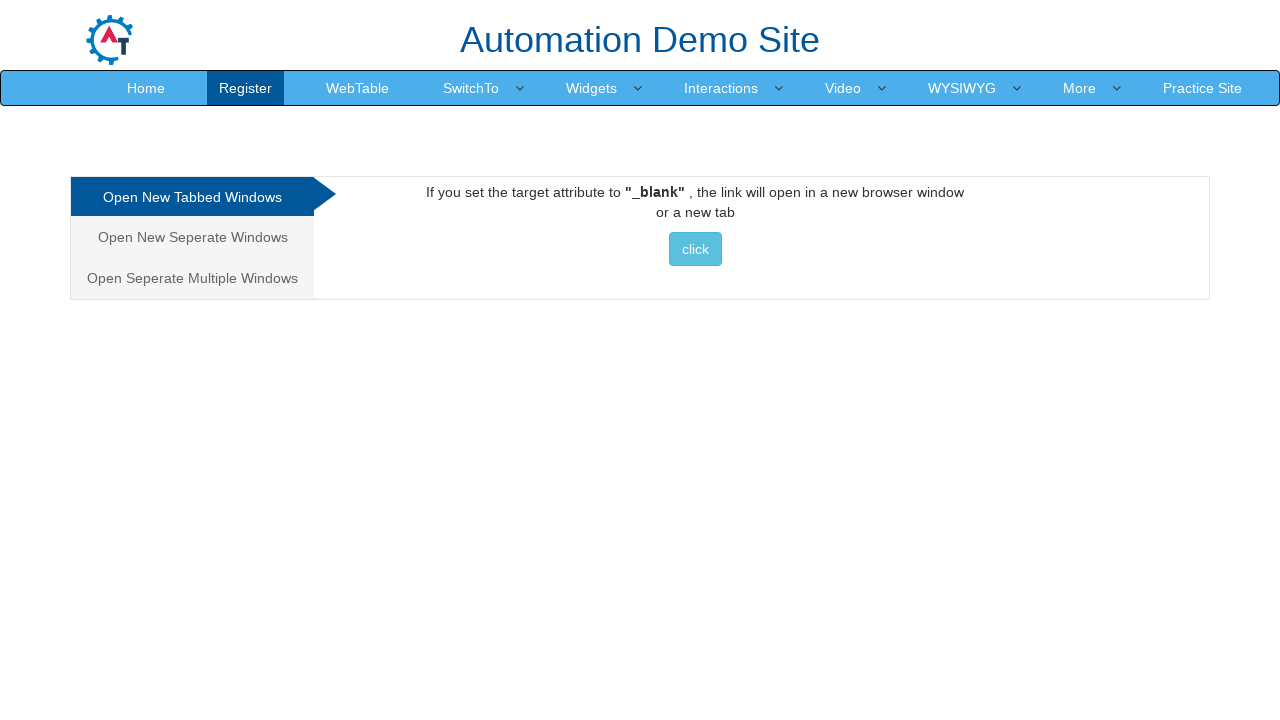

Clicked button to open Selenium.dev in new tab at (695, 249) on xpath=//a[@href='http://www.selenium.dev']//button[normalize-space()='click']
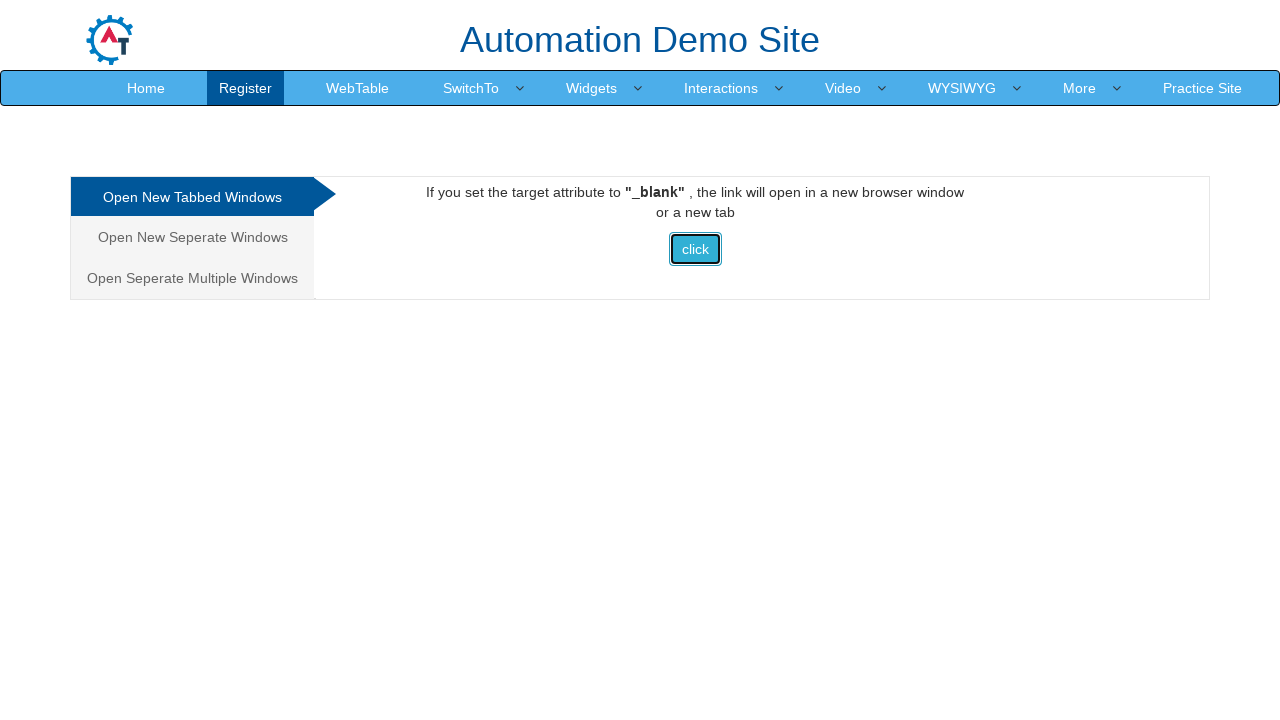

Waited 1000ms for new page to open
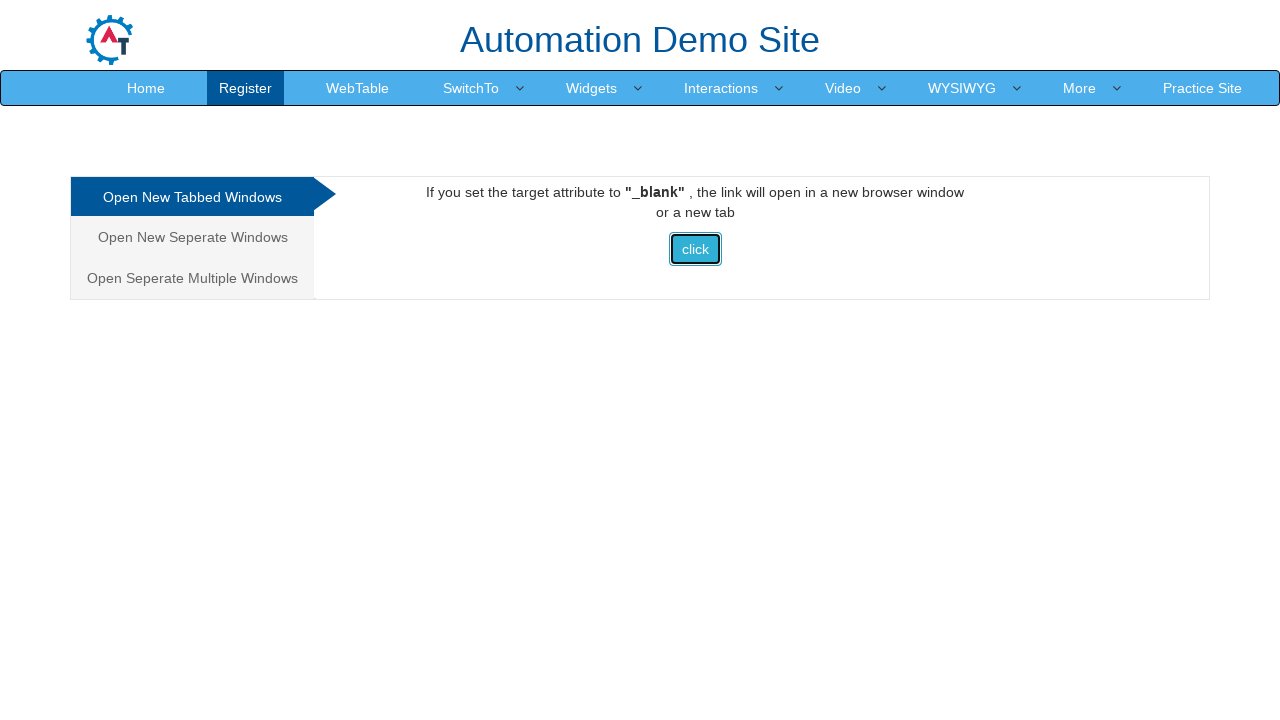

Retrieved page title: Frames & windows
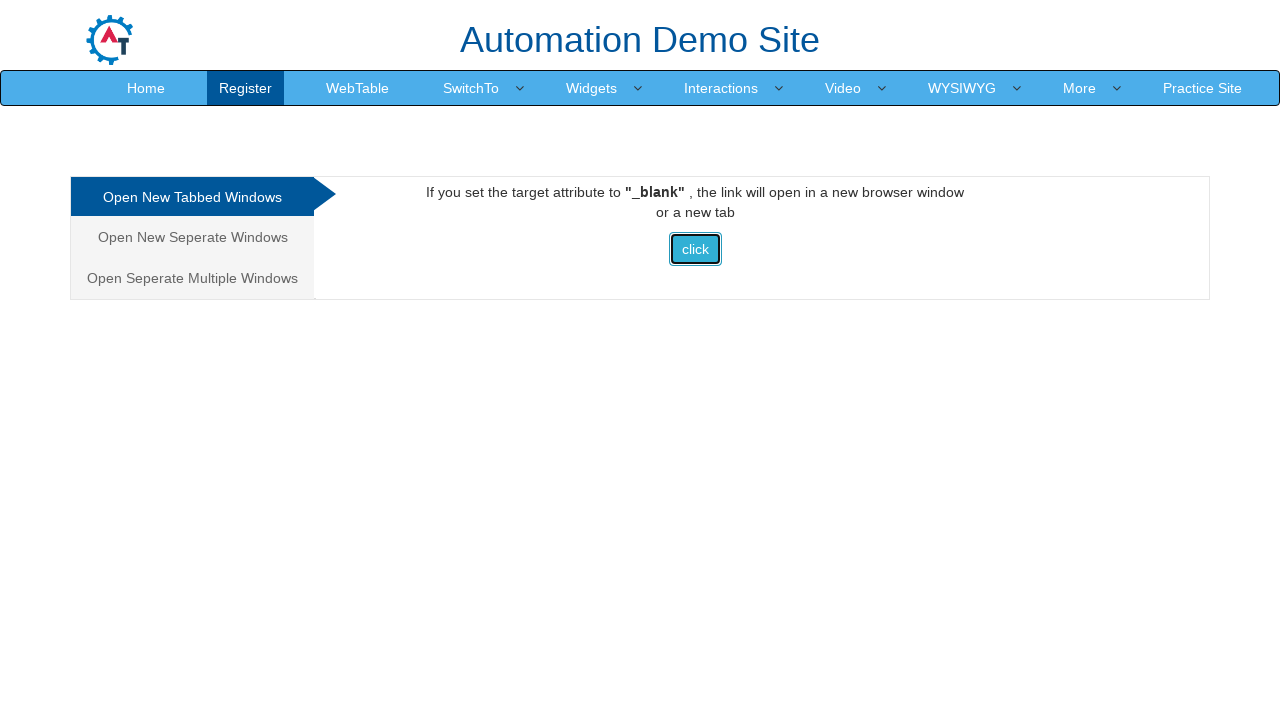

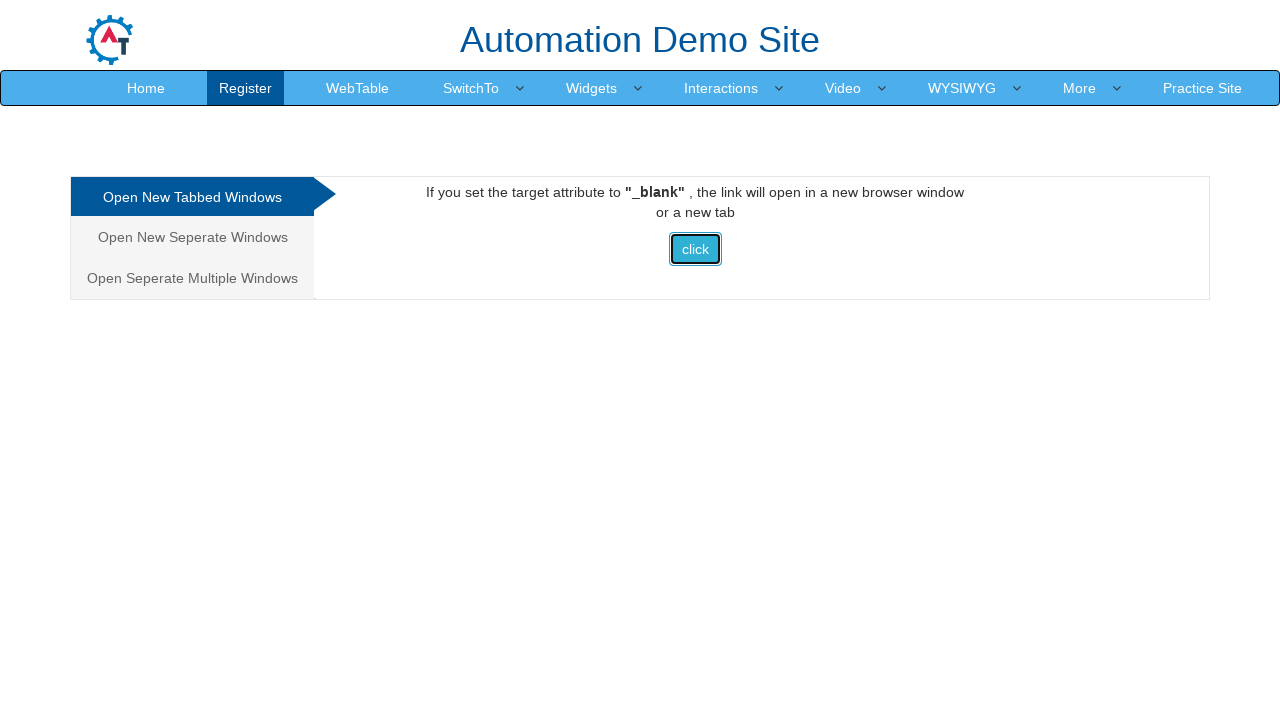